Tests email input functionality by entering an email address and verifying it was correctly entered into the field

Starting URL: https://saucelabs.com/test/guinea-pig

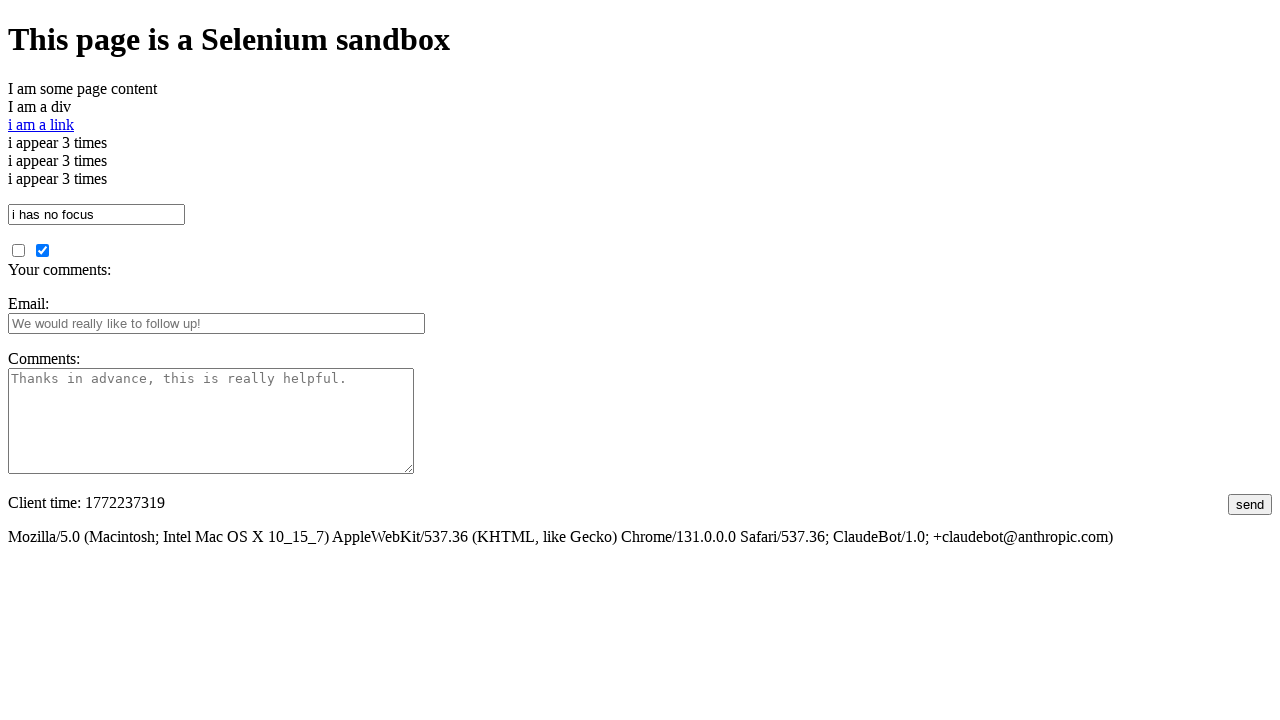

Navigated to Sauce Labs test page
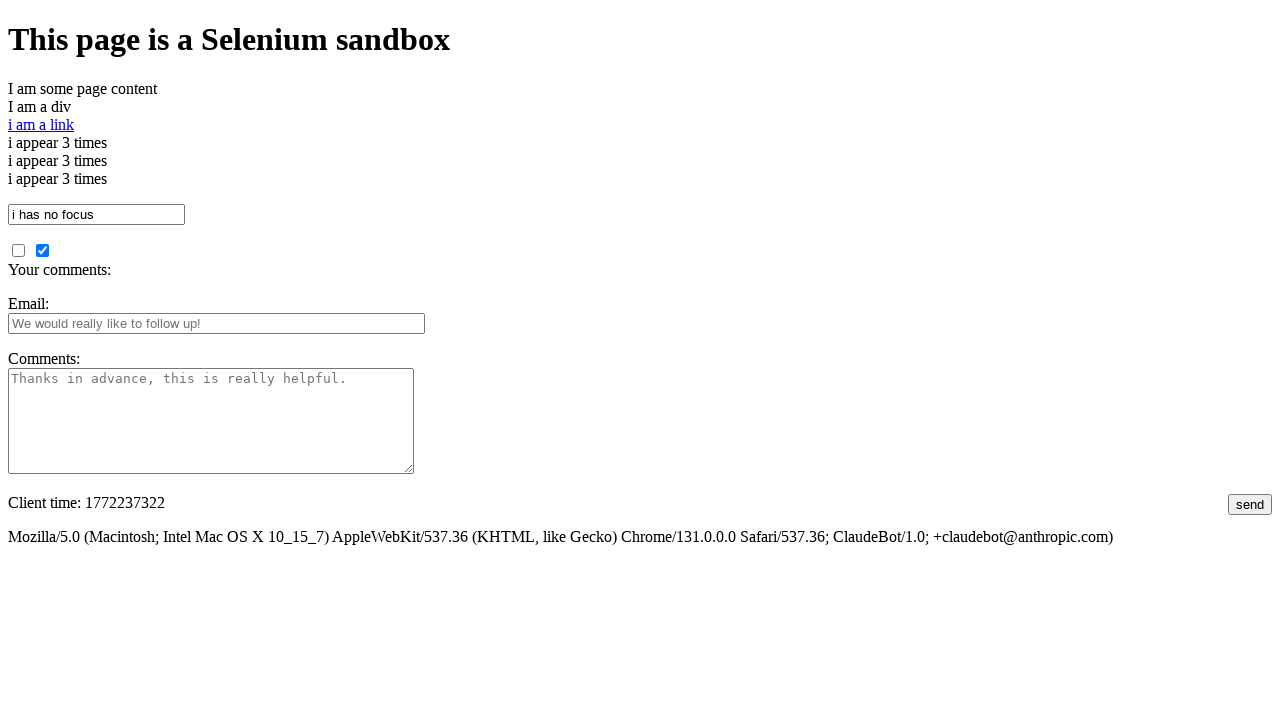

Entered email address 'abc@gmail.com' into email field on input#fbemail
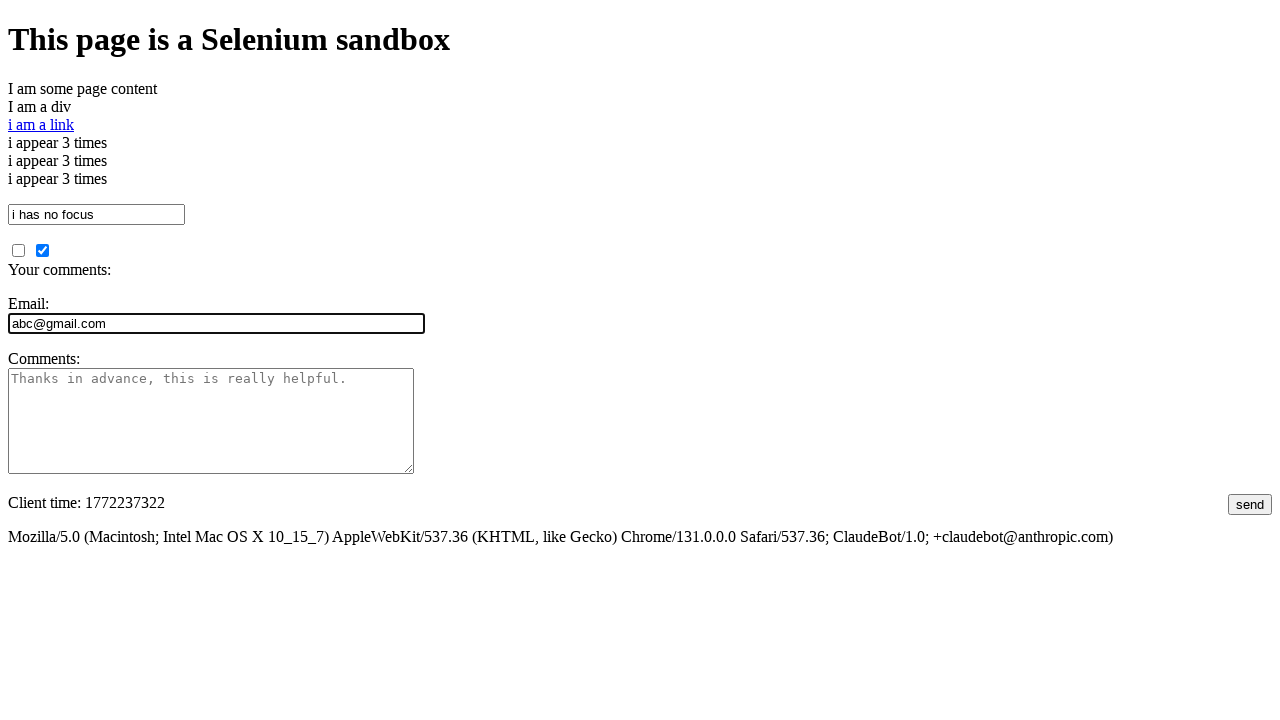

Retrieved email value from input field
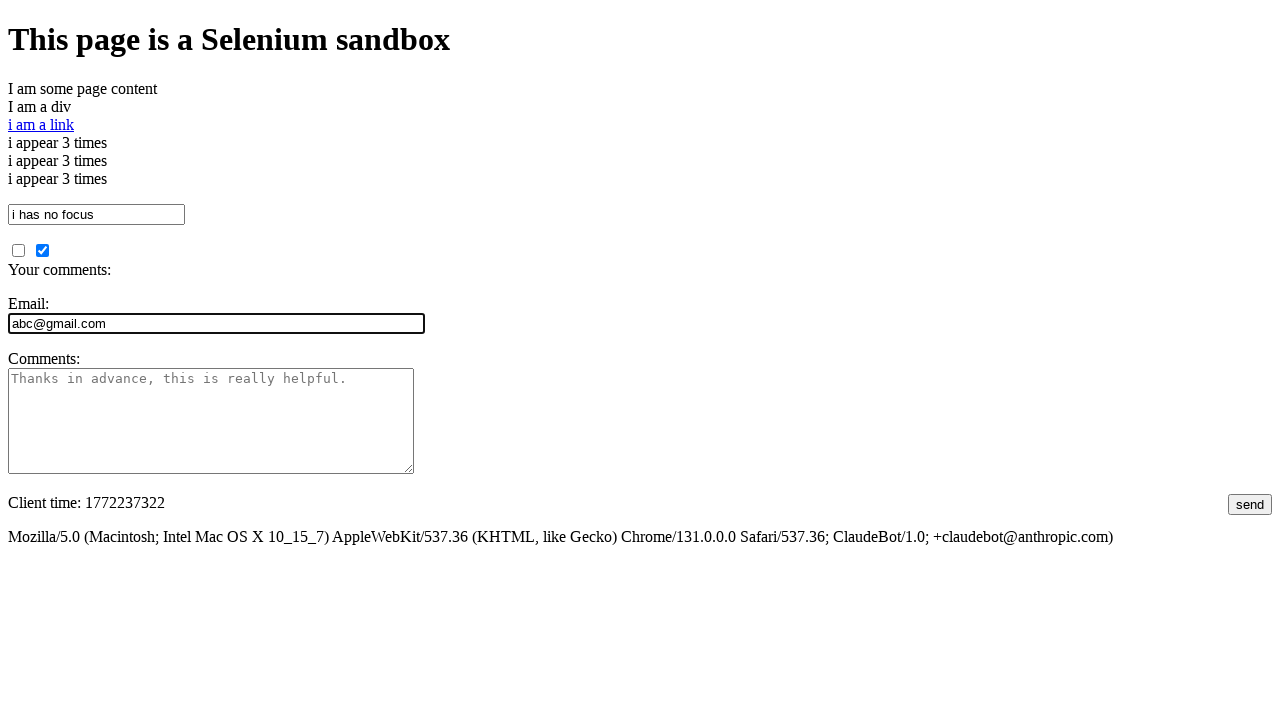

Verified email value matches expected 'abc@gmail.com'
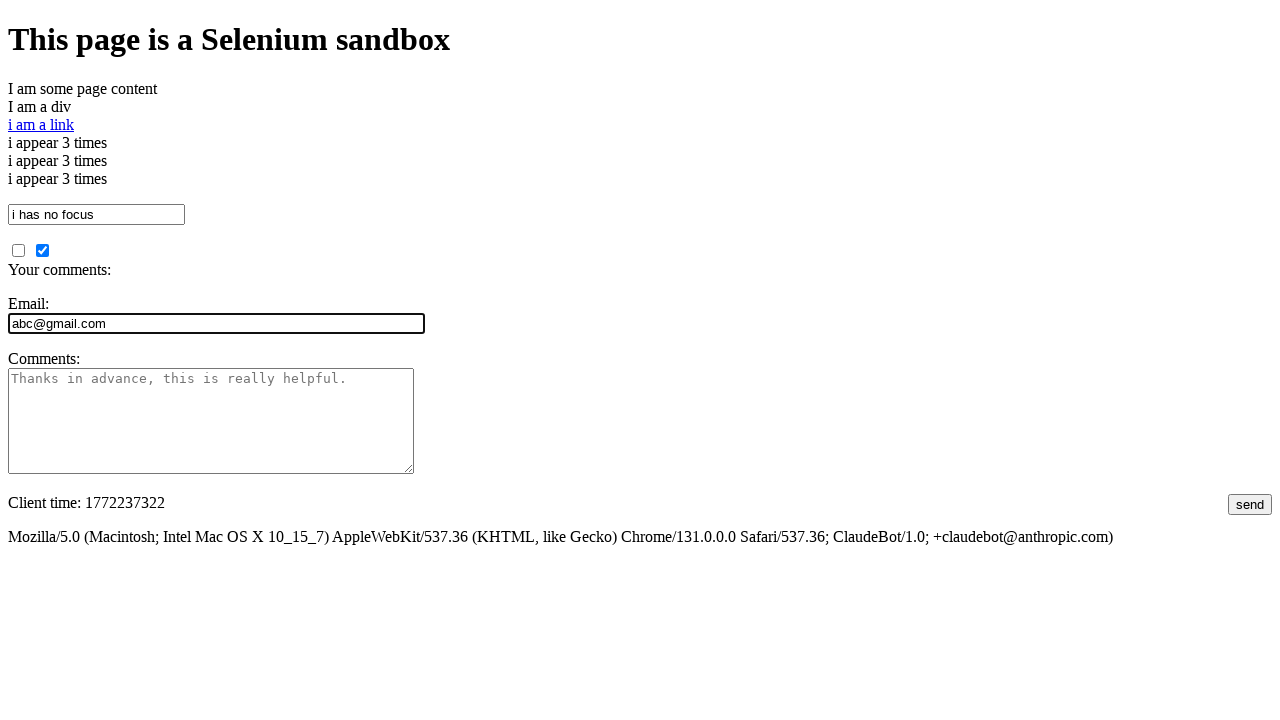

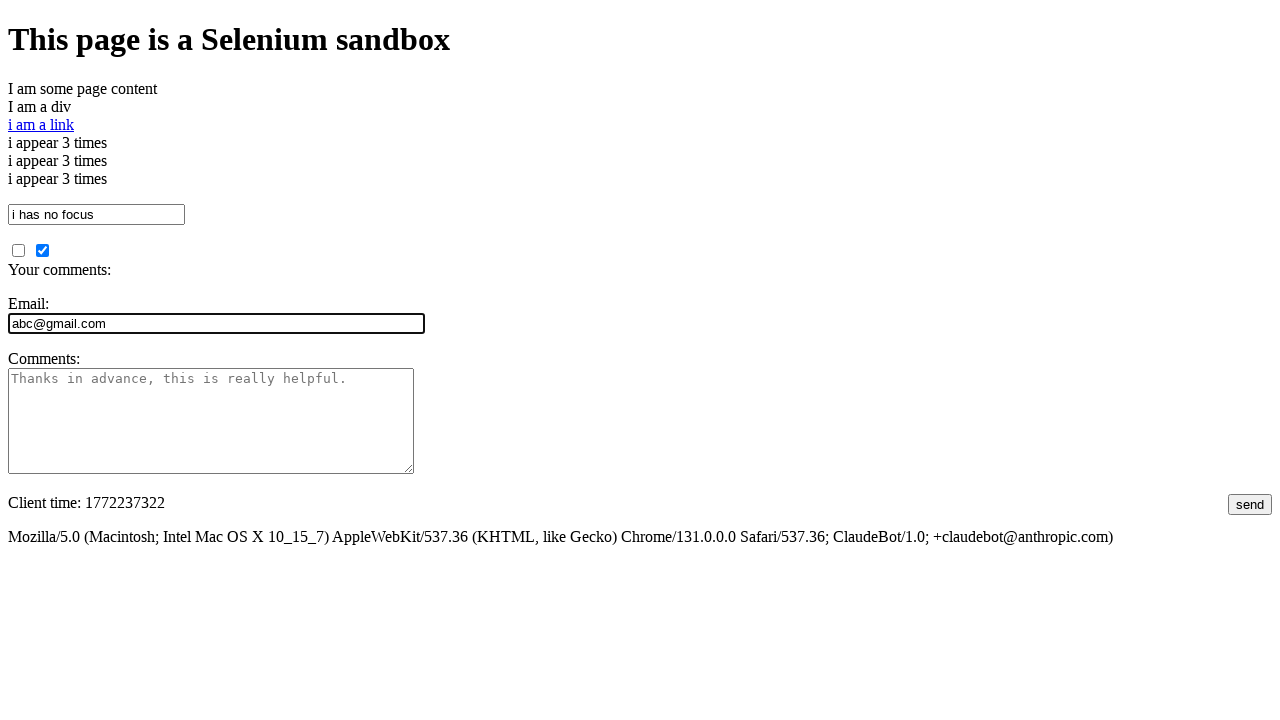